Tests the autocomplete functionality by typing "uni" in a search box, selecting "United Kingdom" from the autocomplete suggestions, clicking submit, and verifying the result contains "United Kingdom"

Starting URL: https://testcenter.techproeducation.com/index.php?page=autocomplete

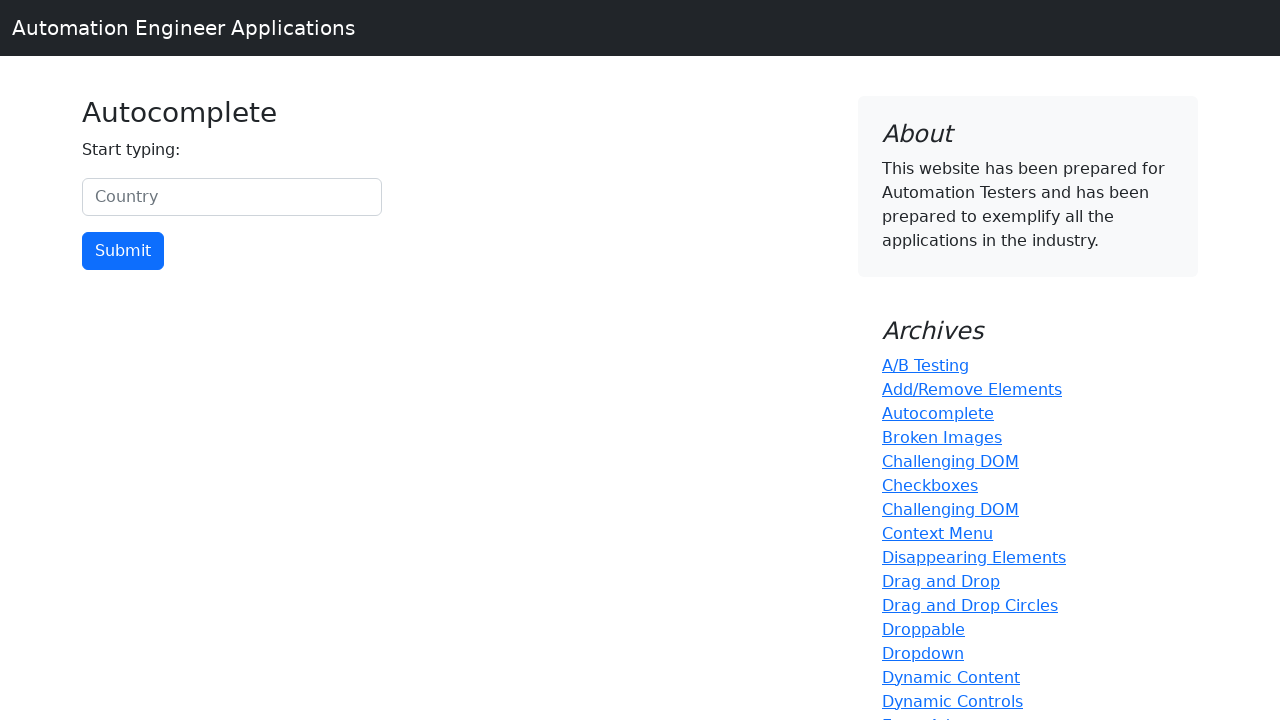

Typed 'uni' in the country search box on #myCountry
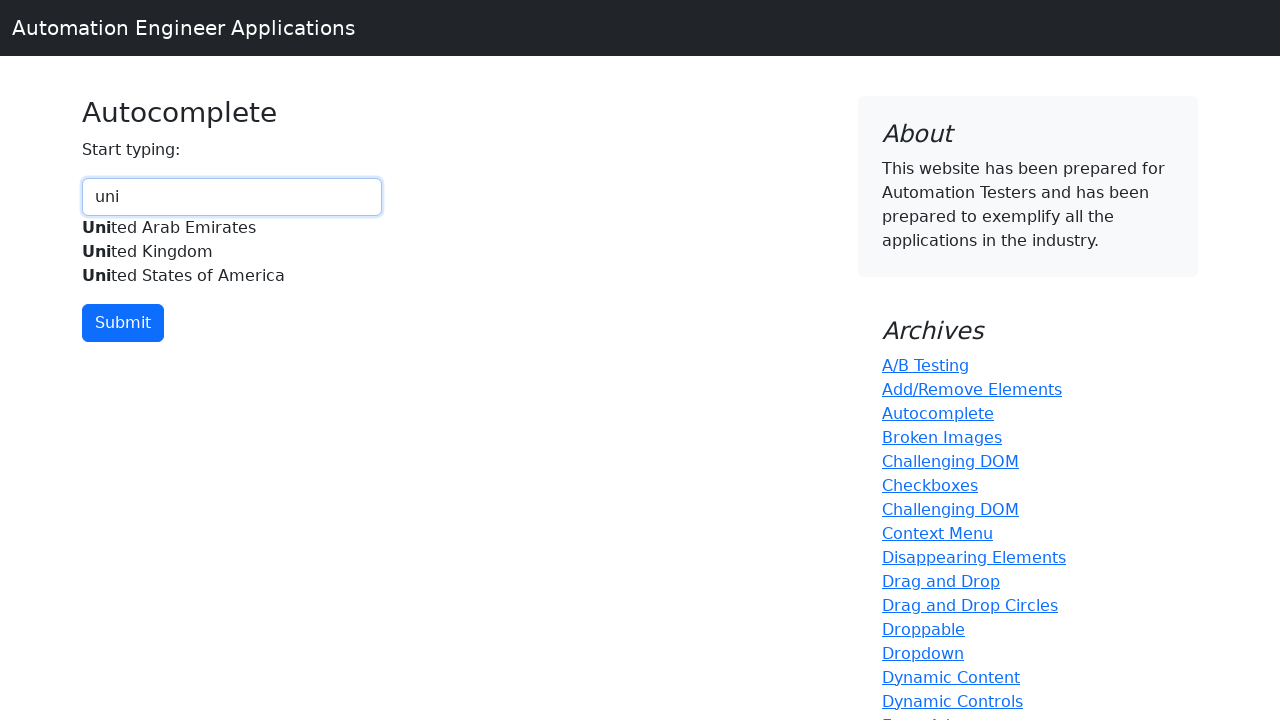

Autocomplete suggestions appeared with 'United Kingdom' option
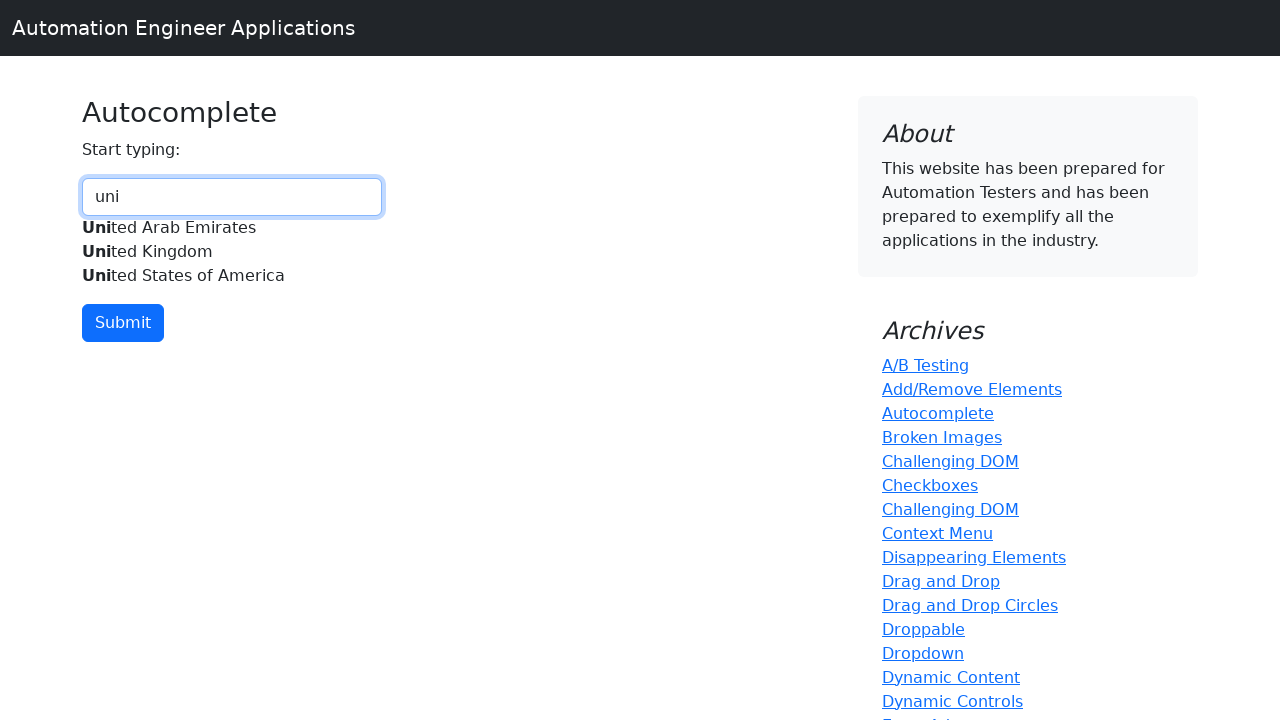

Selected 'United Kingdom' from autocomplete suggestions at (232, 252) on xpath=//div[@id='myCountryautocomplete-list']//*[.='United Kingdom']
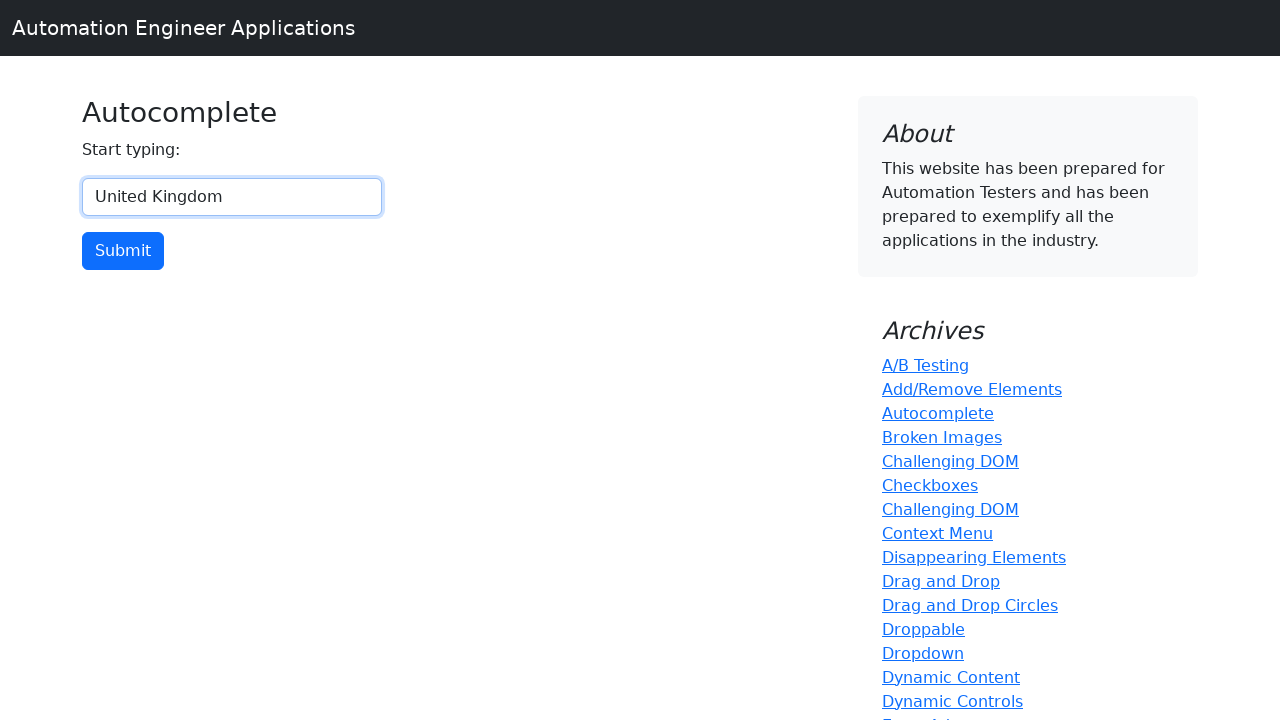

Clicked the submit button at (123, 251) on input[type='button']
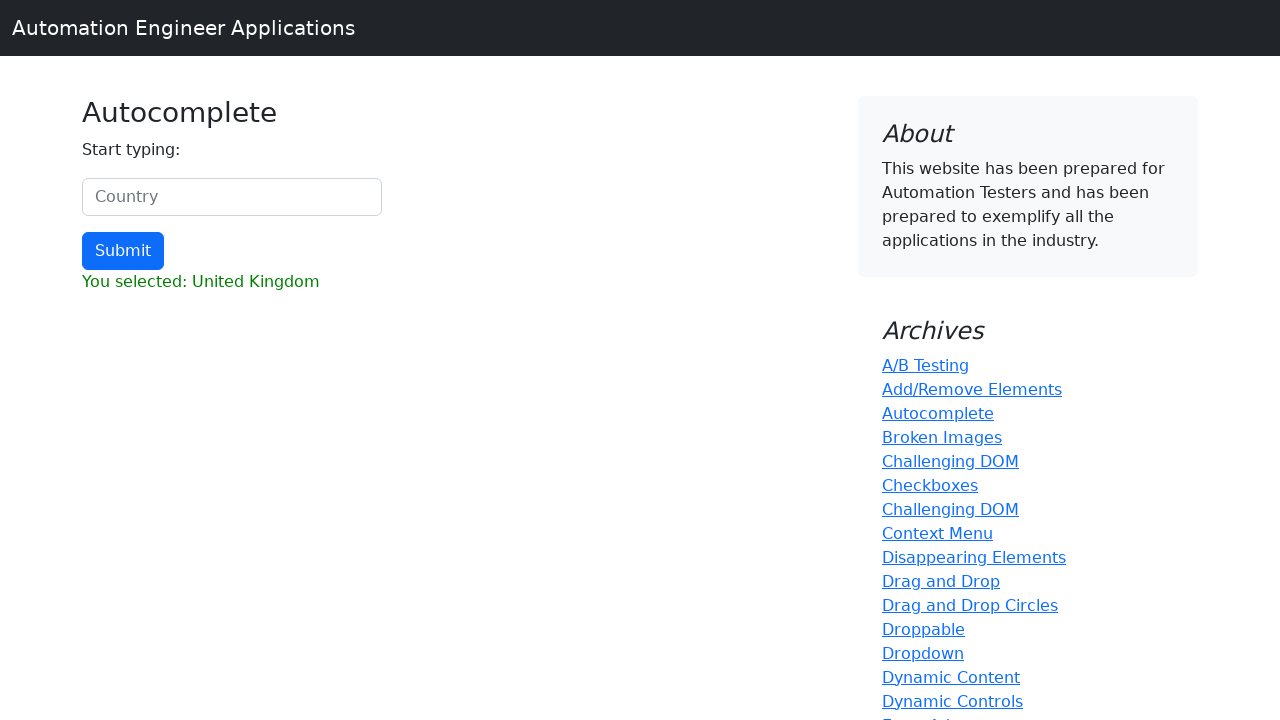

Result element loaded
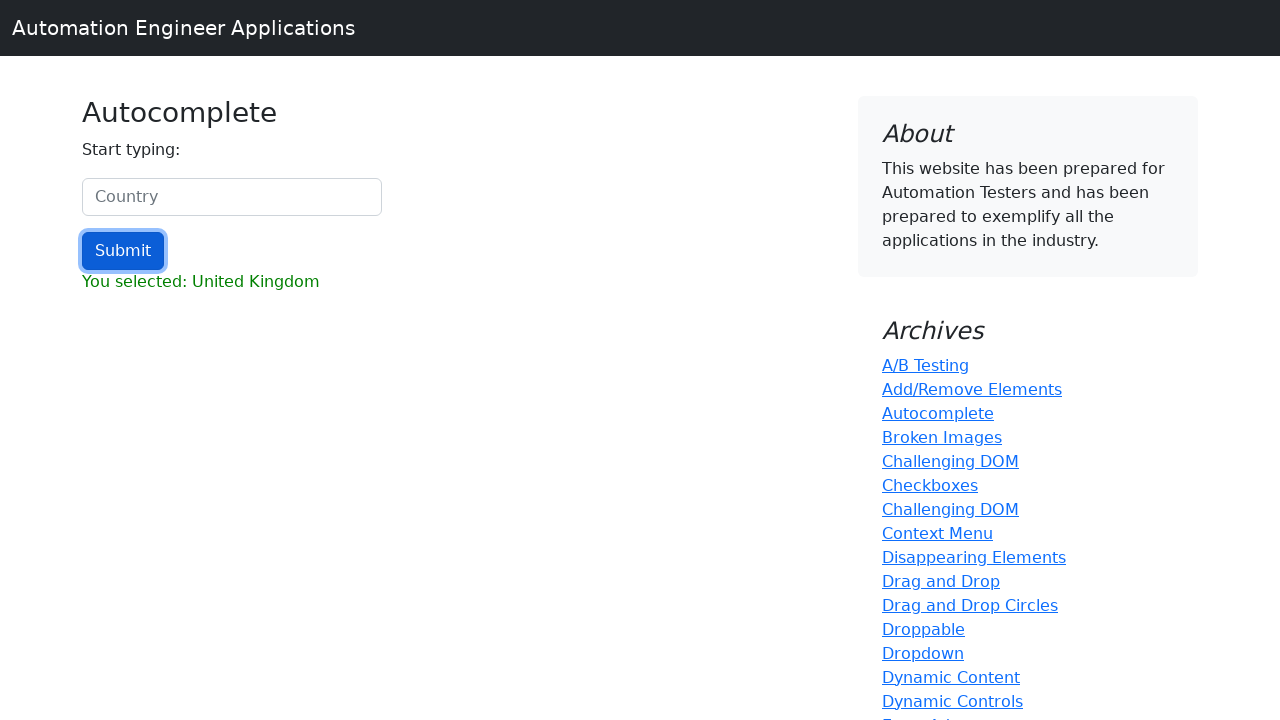

Retrieved result text content
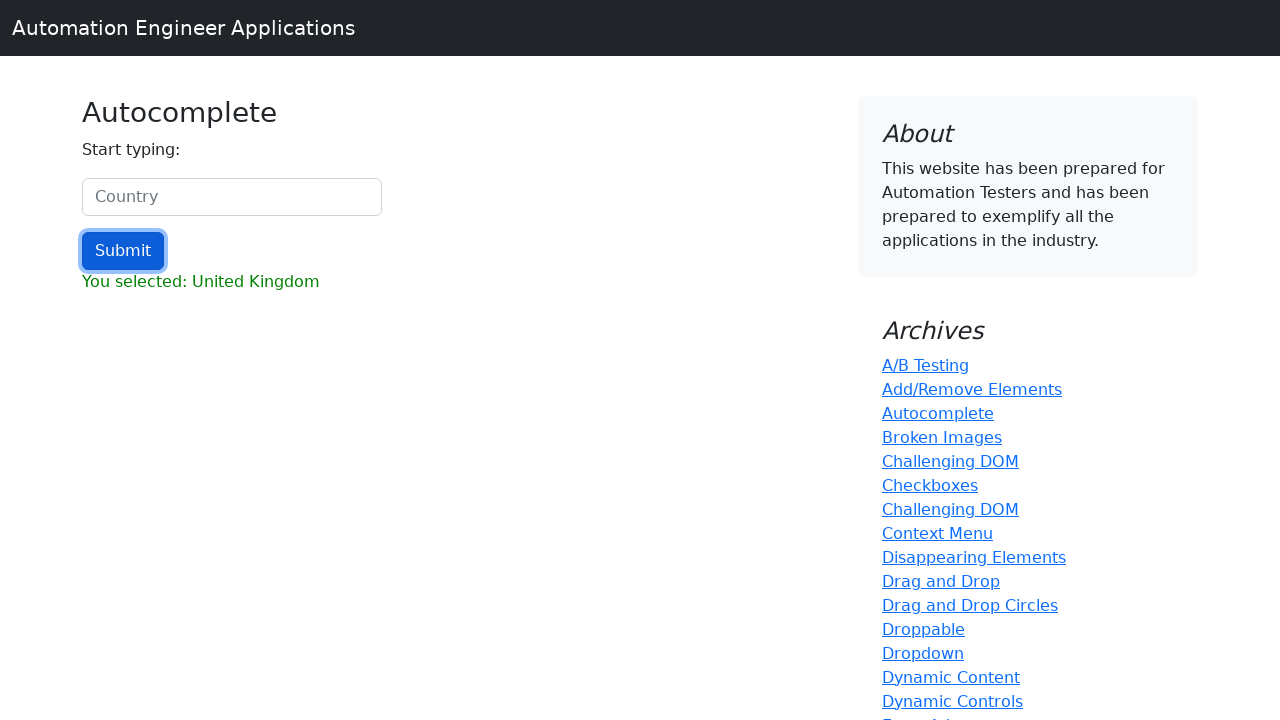

Verified result contains 'United Kingdom'
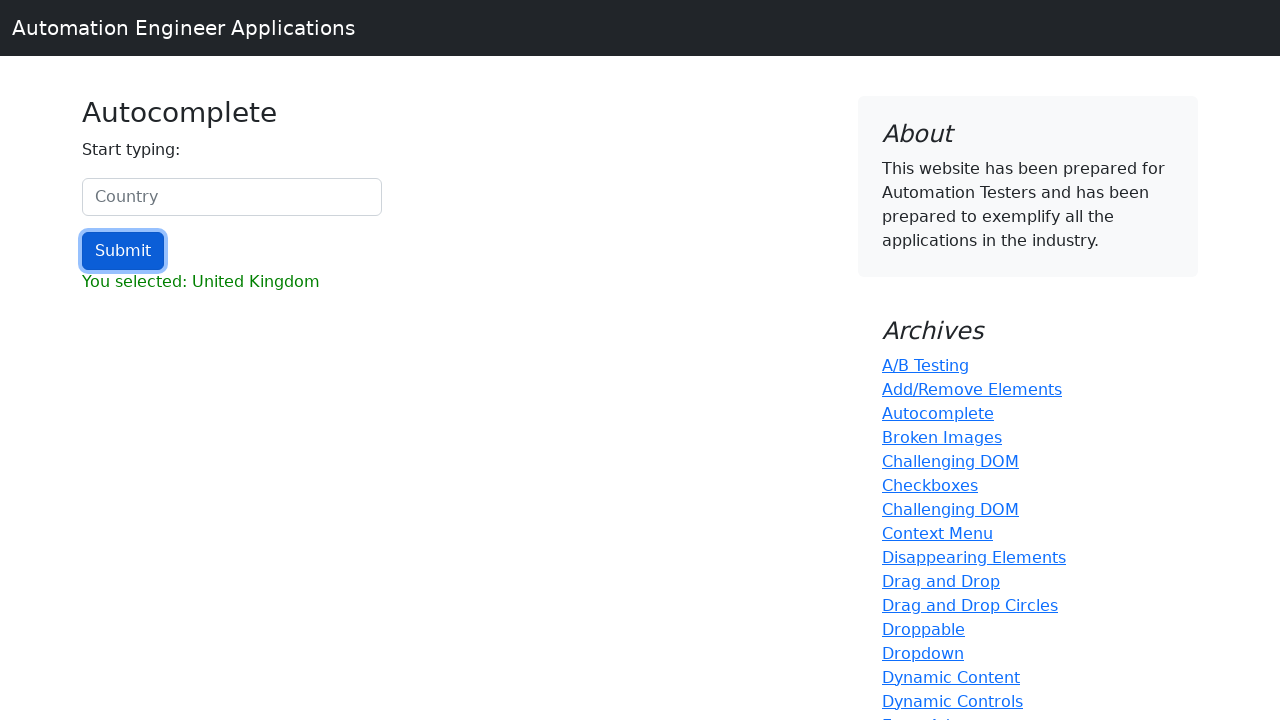

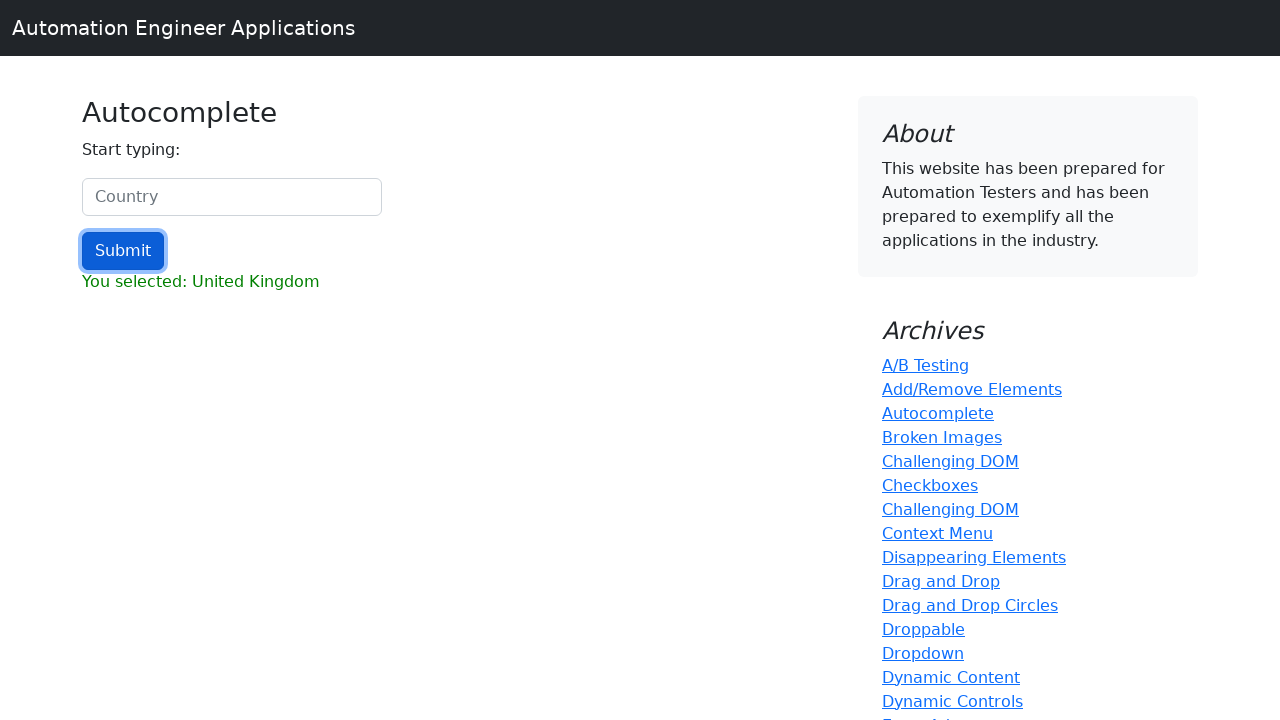